Tests the product review submission functionality by navigating to a product page, clicking on the Reviews tab, filling out the review form with a 5-star rating, review text, name and email, and submitting it.

Starting URL: http://practice.automationtesting.in/

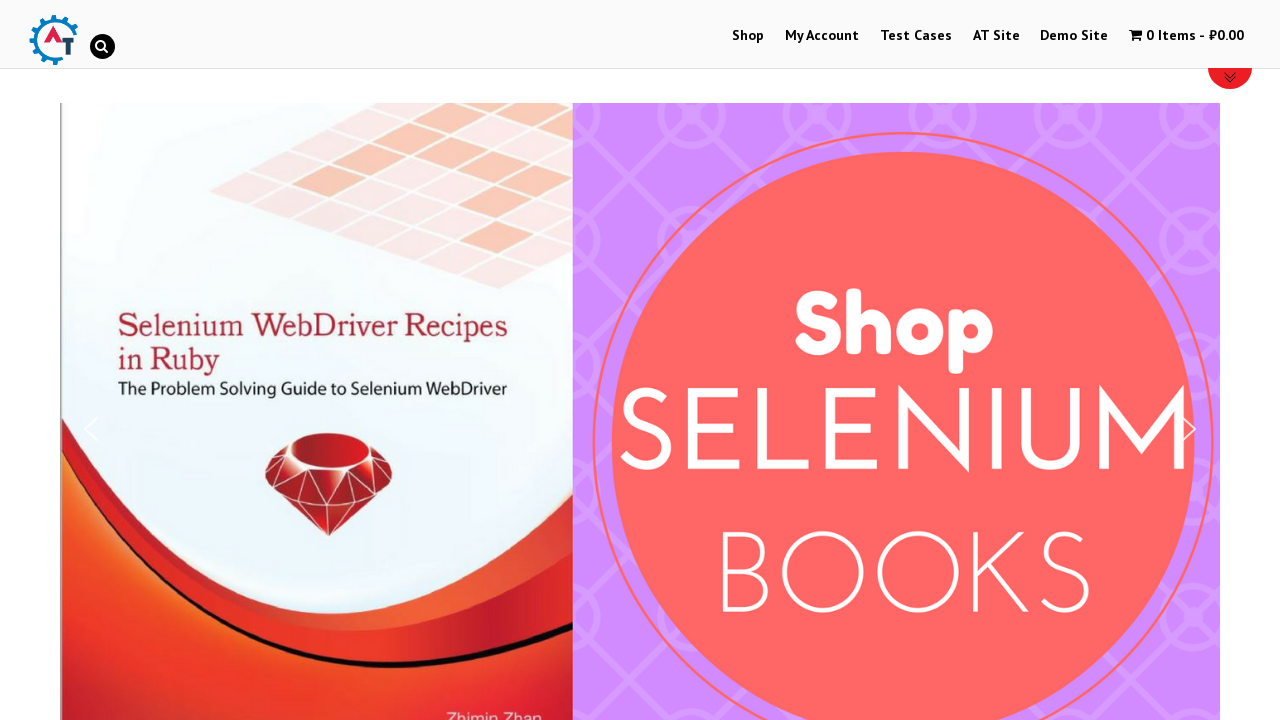

Scrolled down 600px to view products
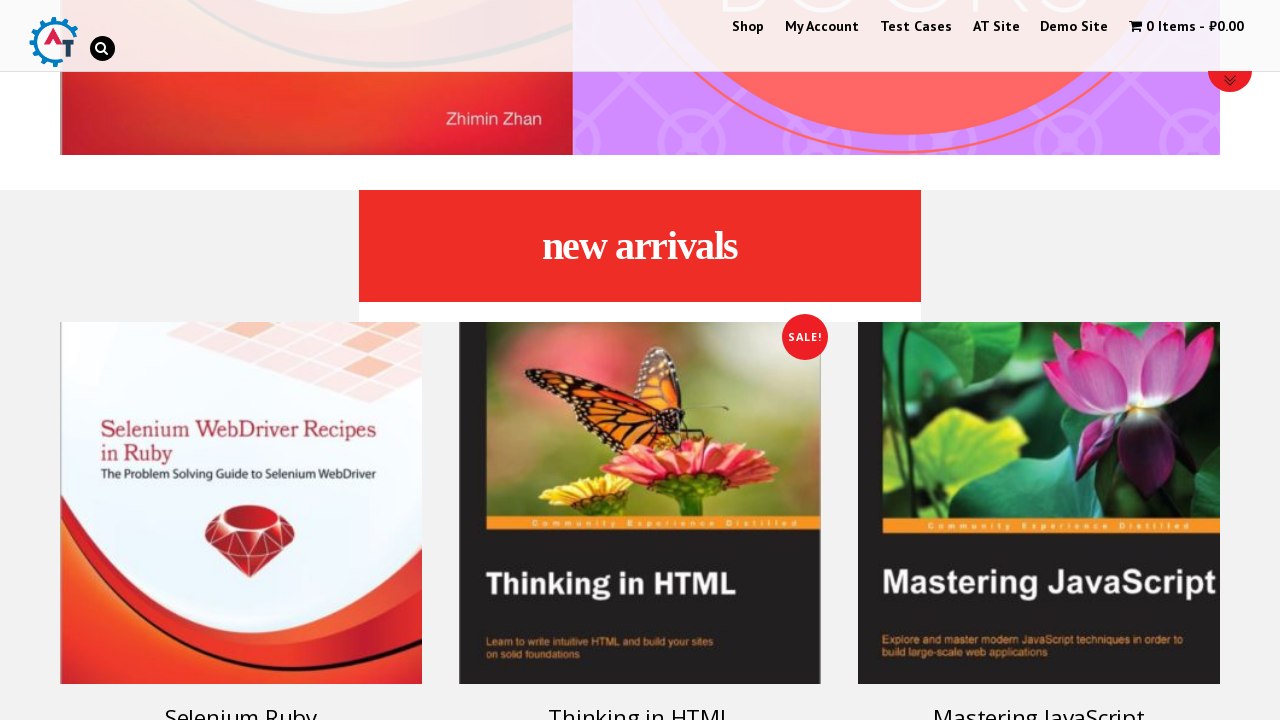

Clicked on 'Selenium Ruby' product link at (241, 702) on xpath=//h3[text()='Selenium Ruby']
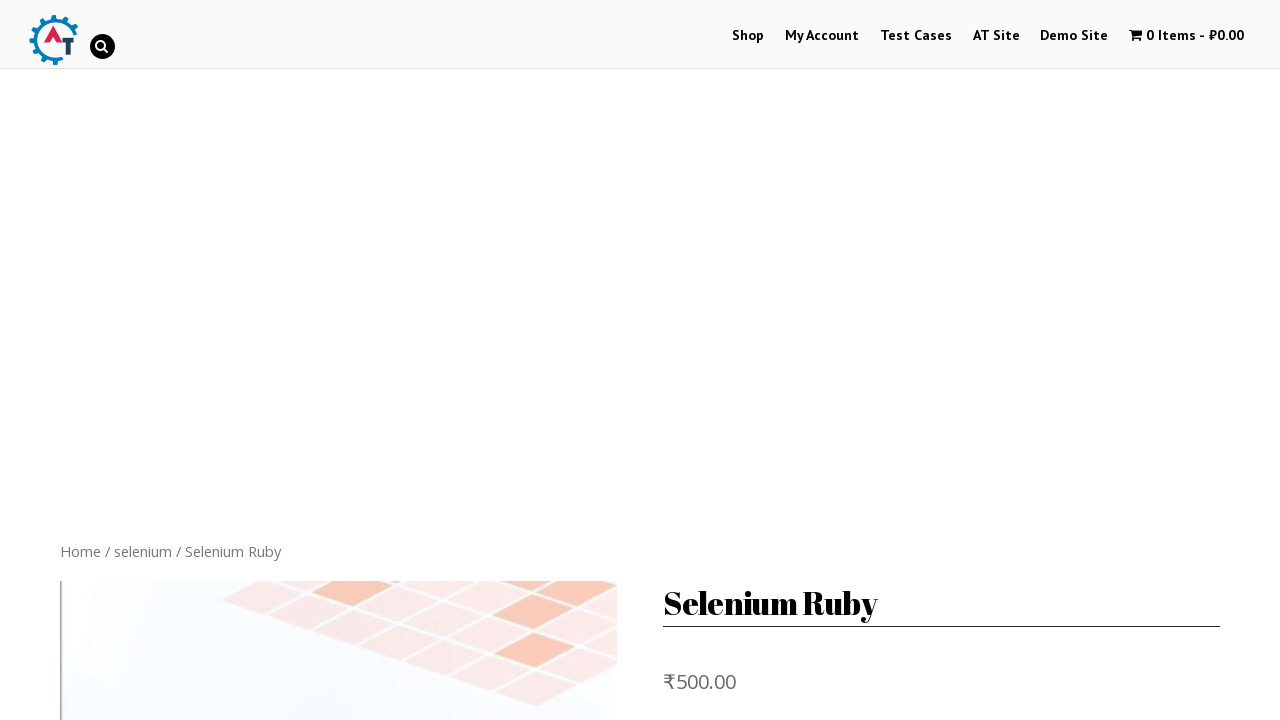

Clicked on Reviews tab at (309, 360) on xpath=//a[text()='Reviews (0)']
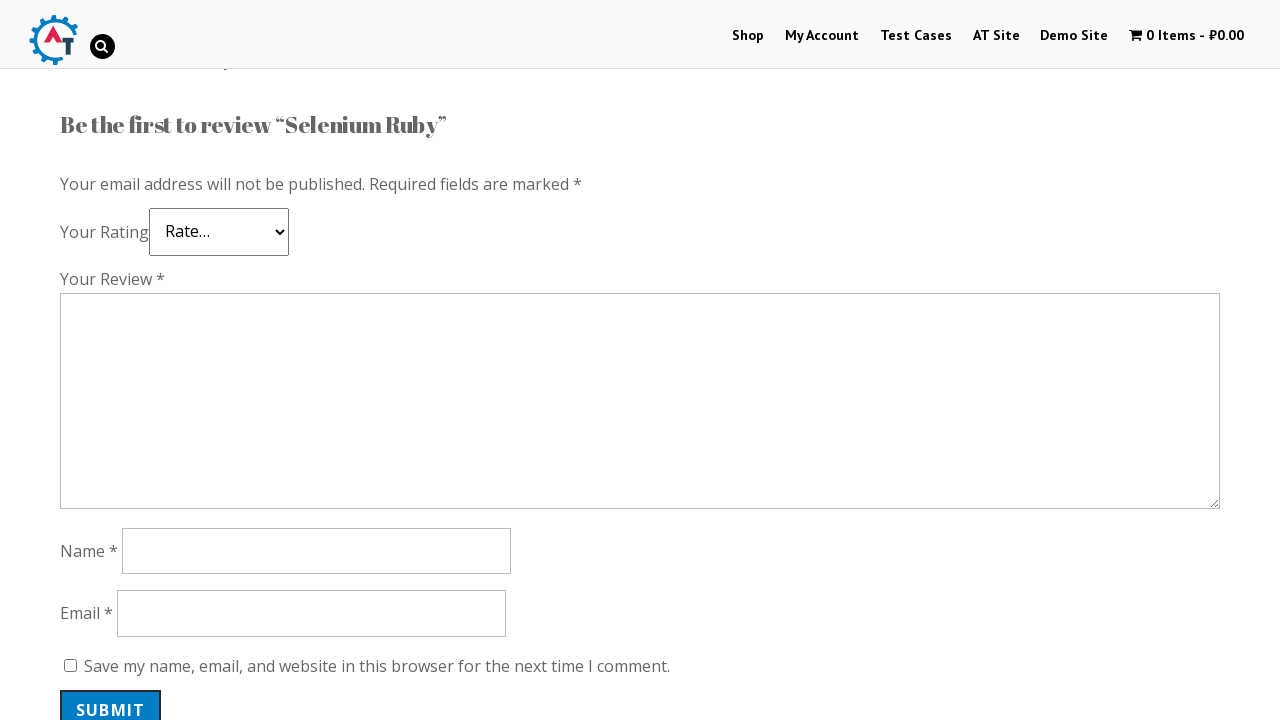

Selected 5-star rating at (132, 244) on a.star-5
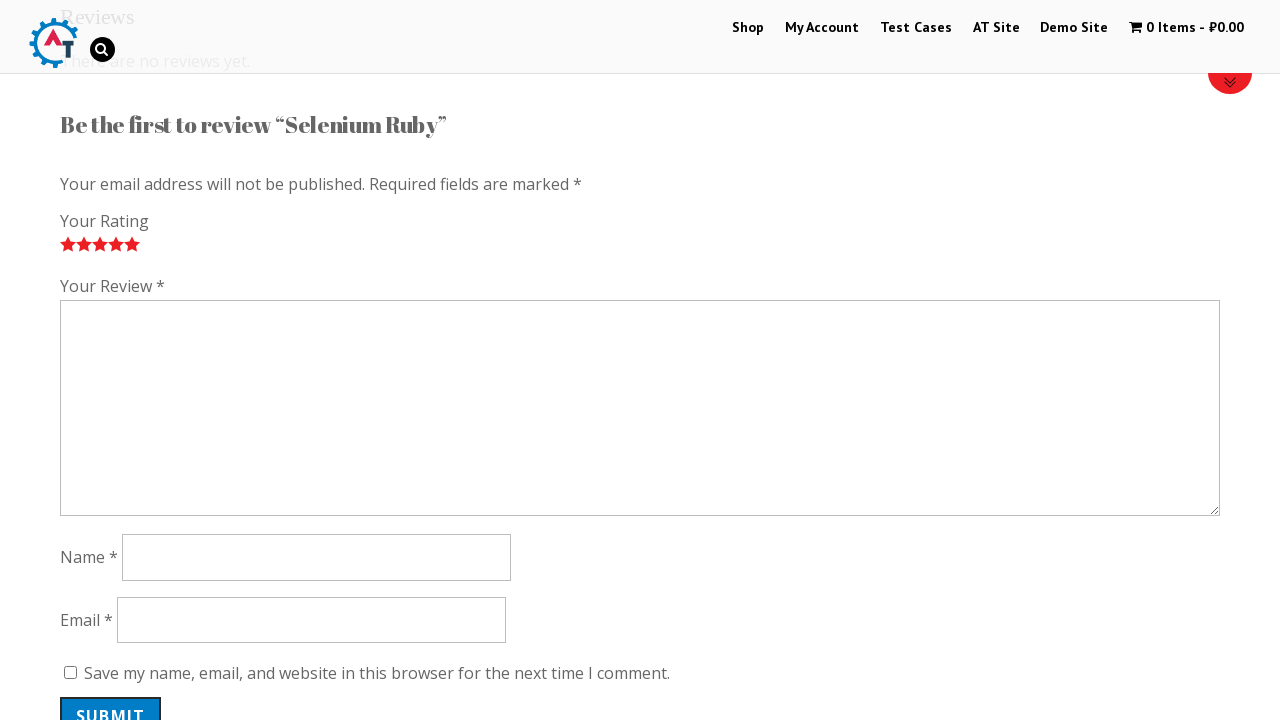

Filled review comment field with review text on #comment
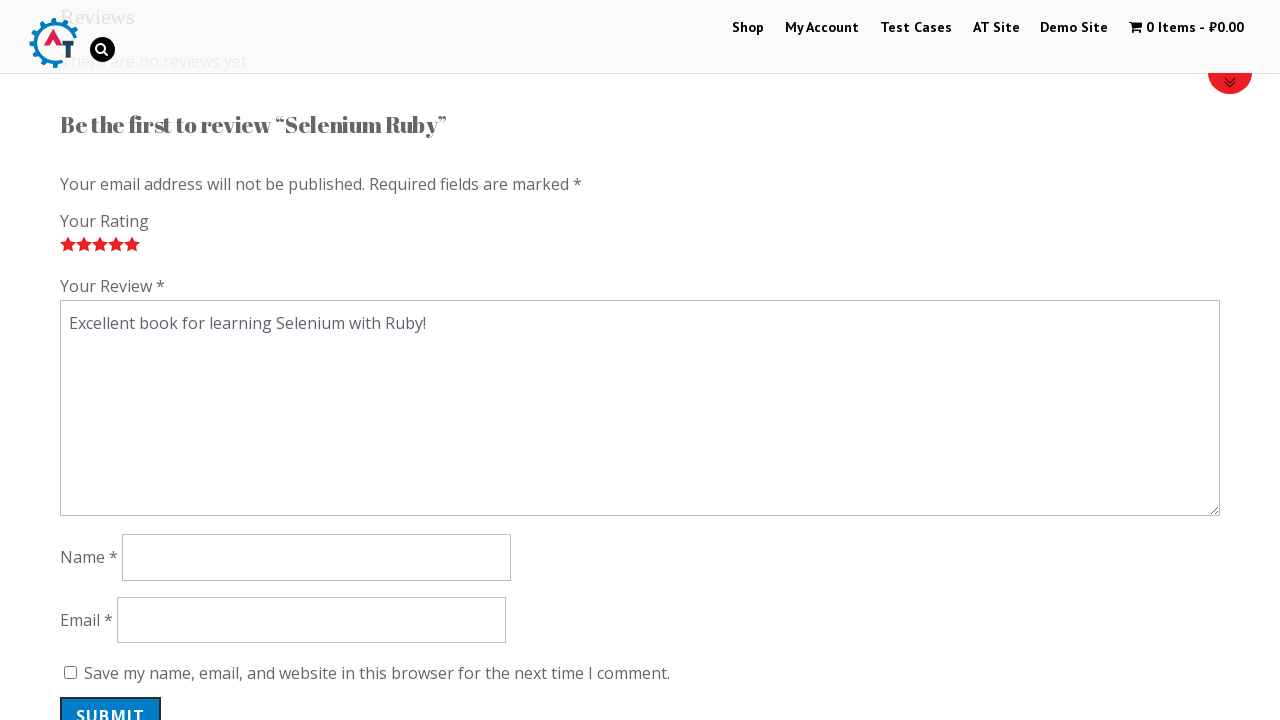

Filled reviewer name field with 'Maria' on #author
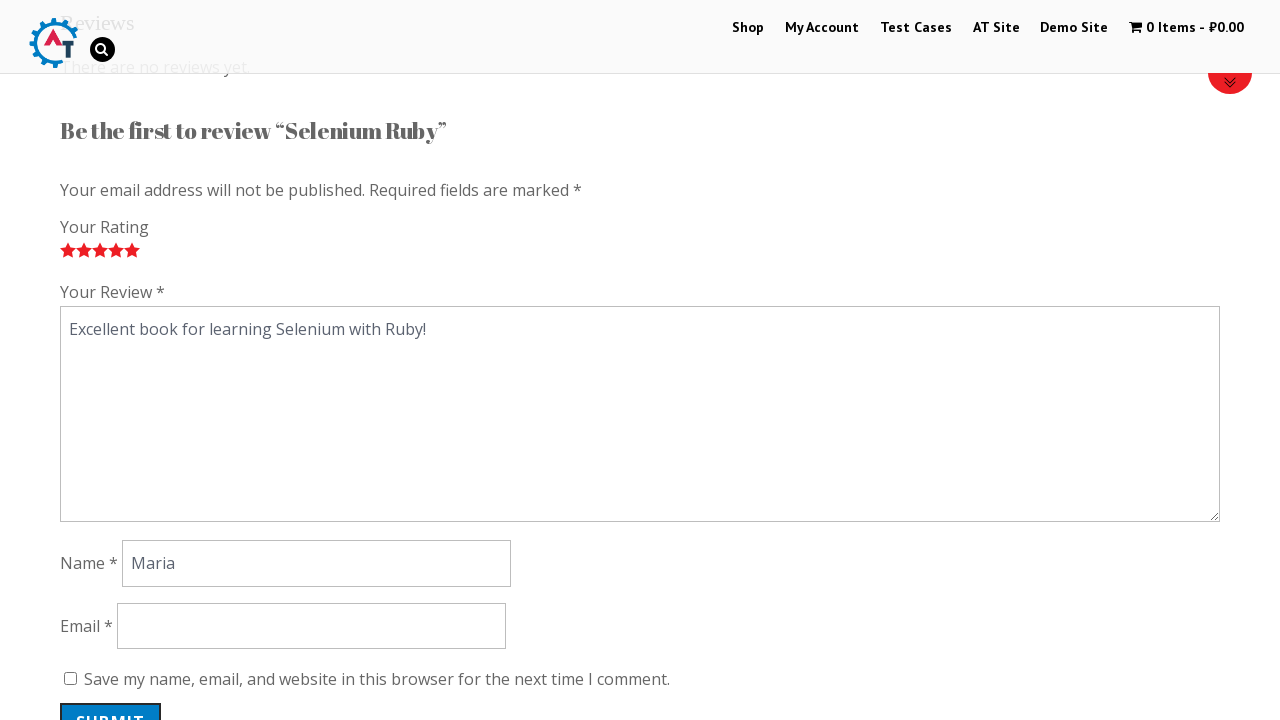

Filled email address field with 'maria.reviewer@example.com' on #email
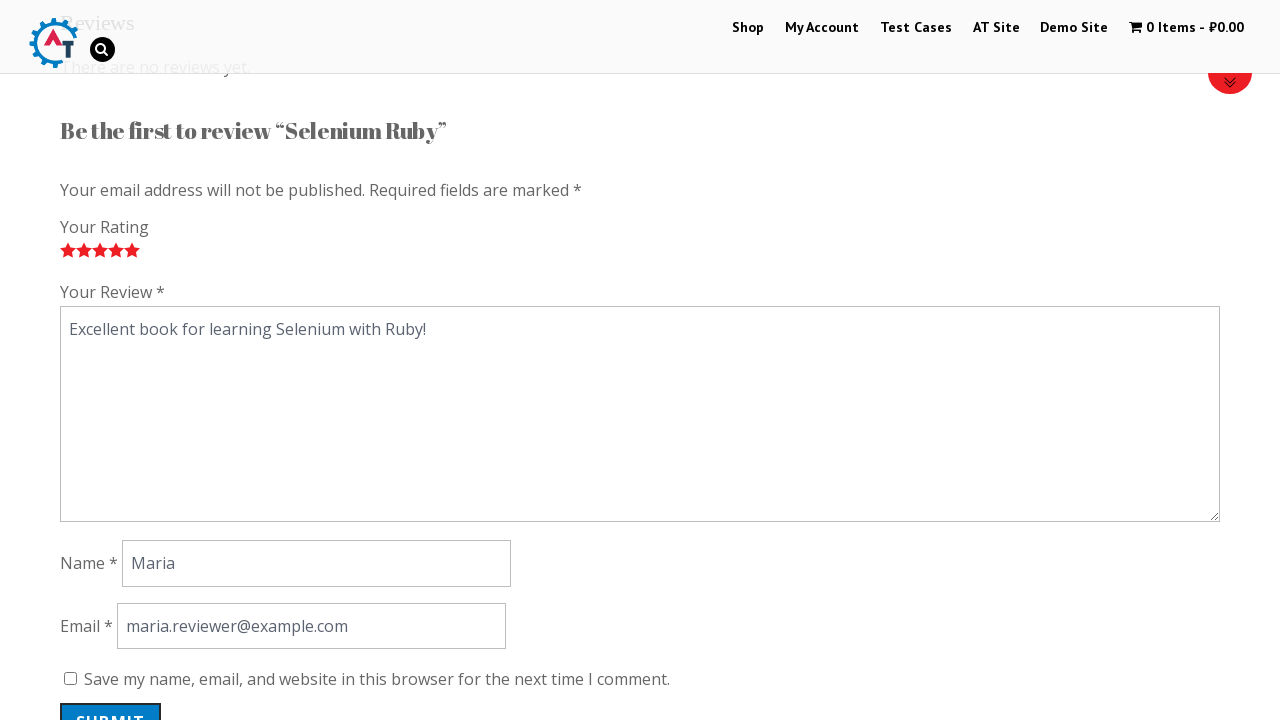

Clicked submit button to submit the product review at (111, 700) on #submit
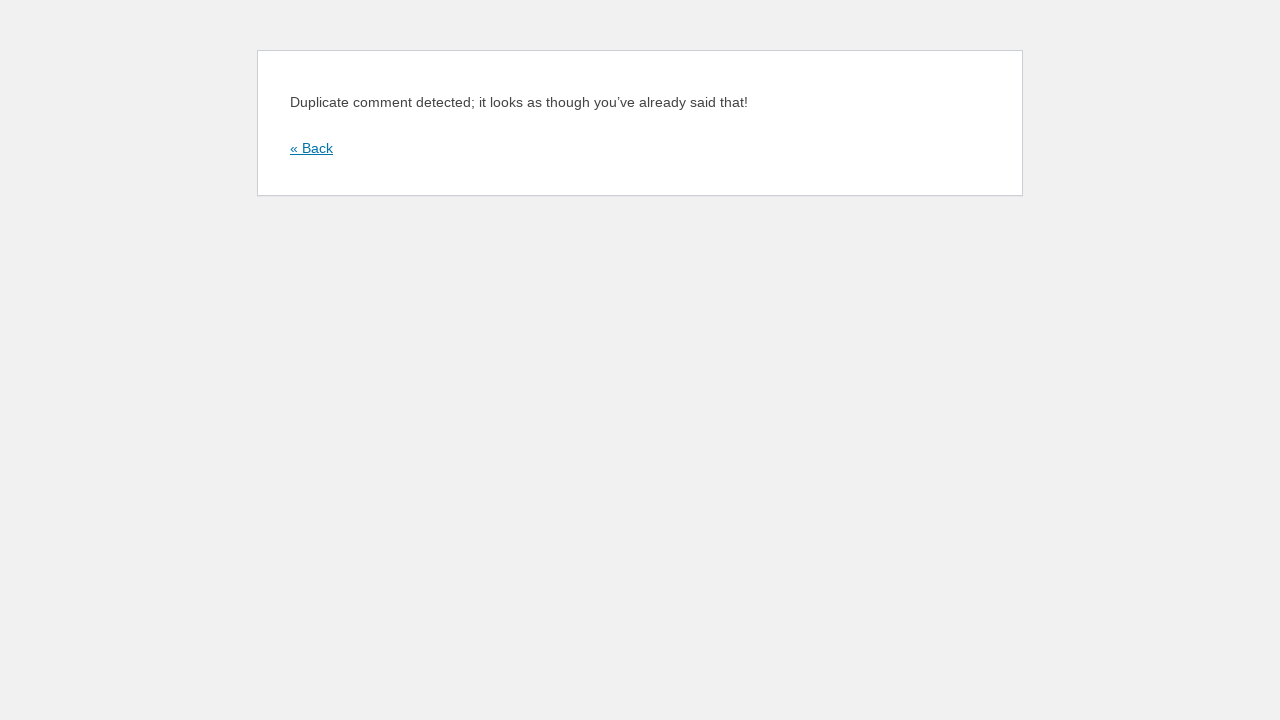

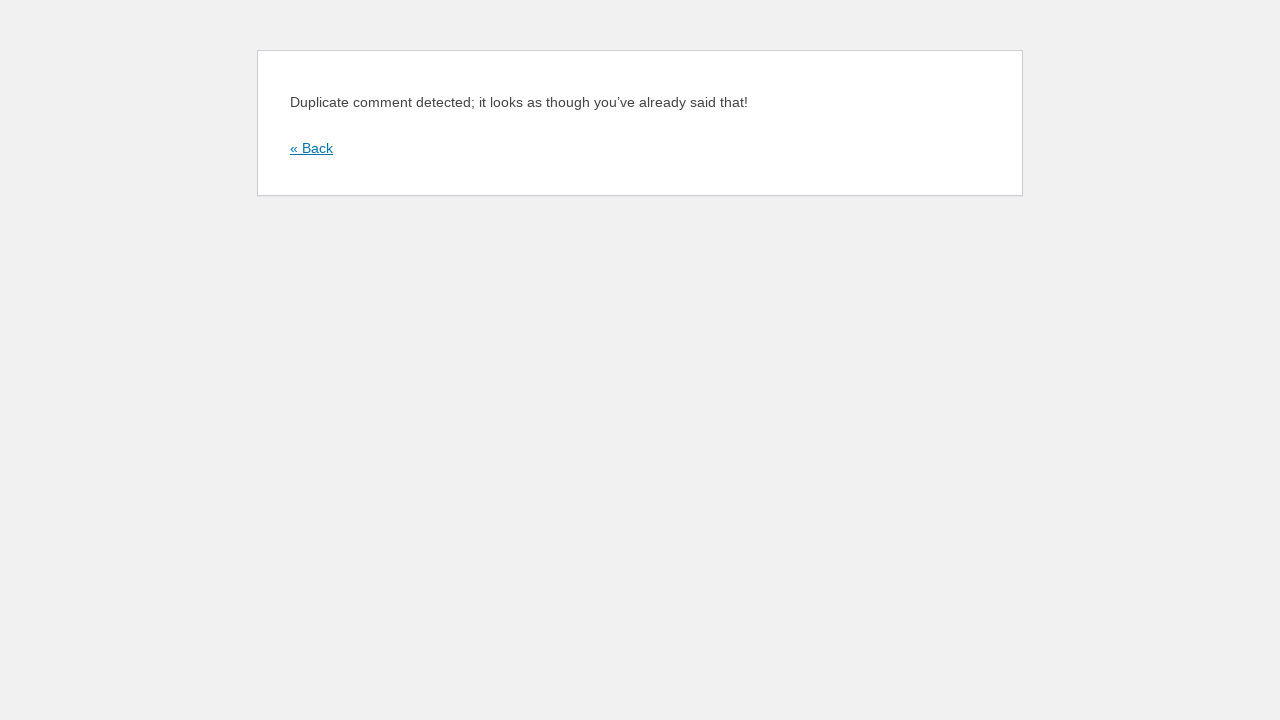